Navigates to a math puzzle page, extracts a value from an element's custom attribute, calculates a mathematical formula result, fills in the answer field, checks required checkboxes, and submits the form.

Starting URL: http://suninjuly.github.io/get_attribute.html

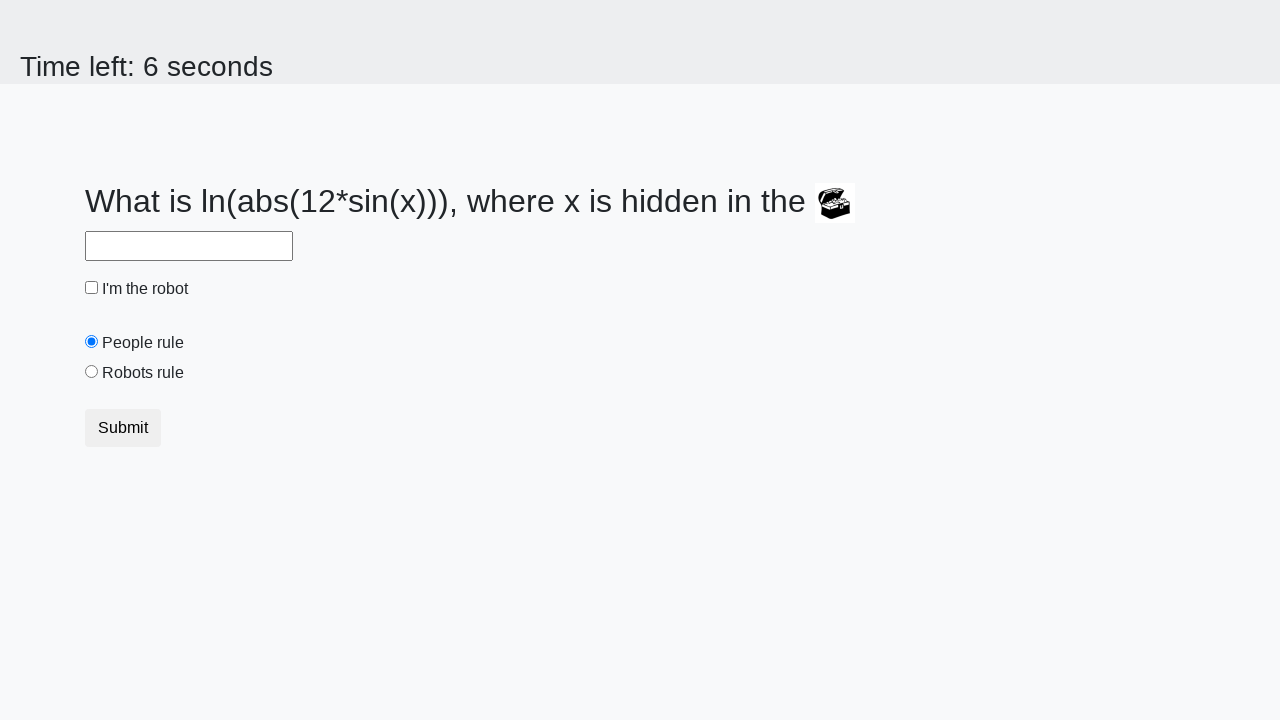

Located treasure element with custom attribute
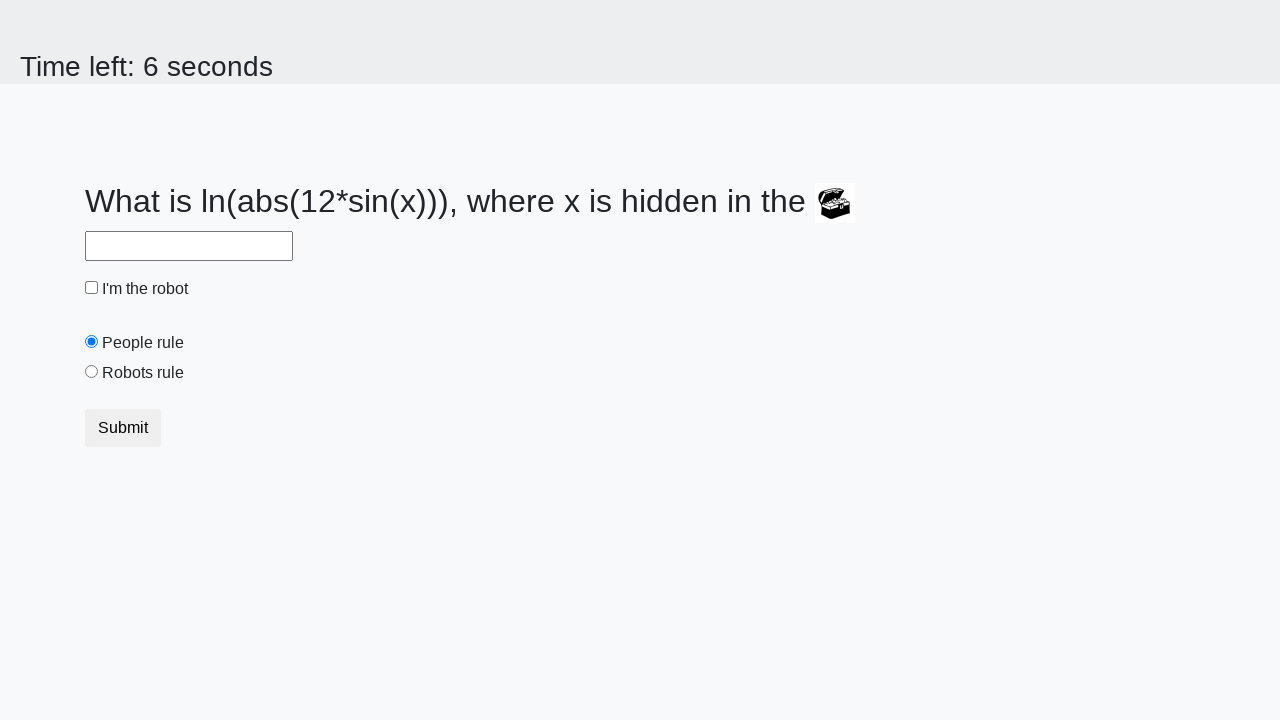

Extracted valuex attribute from treasure element: 673
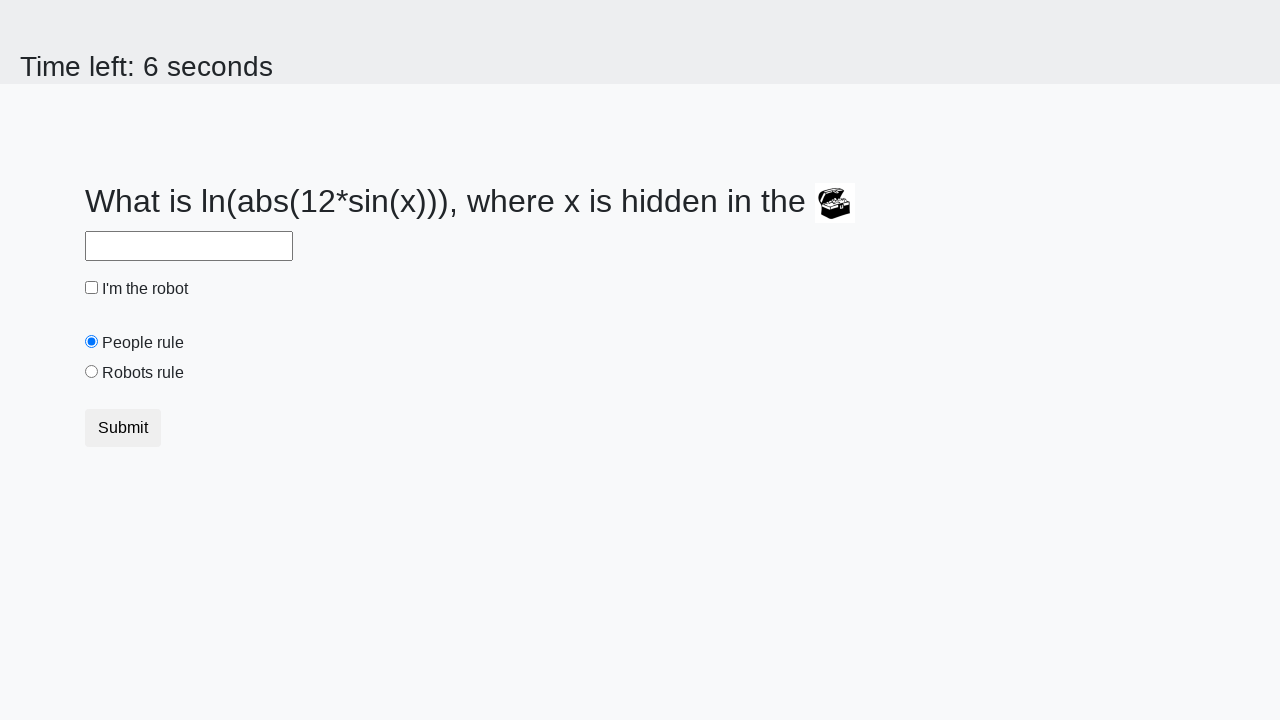

Calculated formula result: 2.0442043574261093
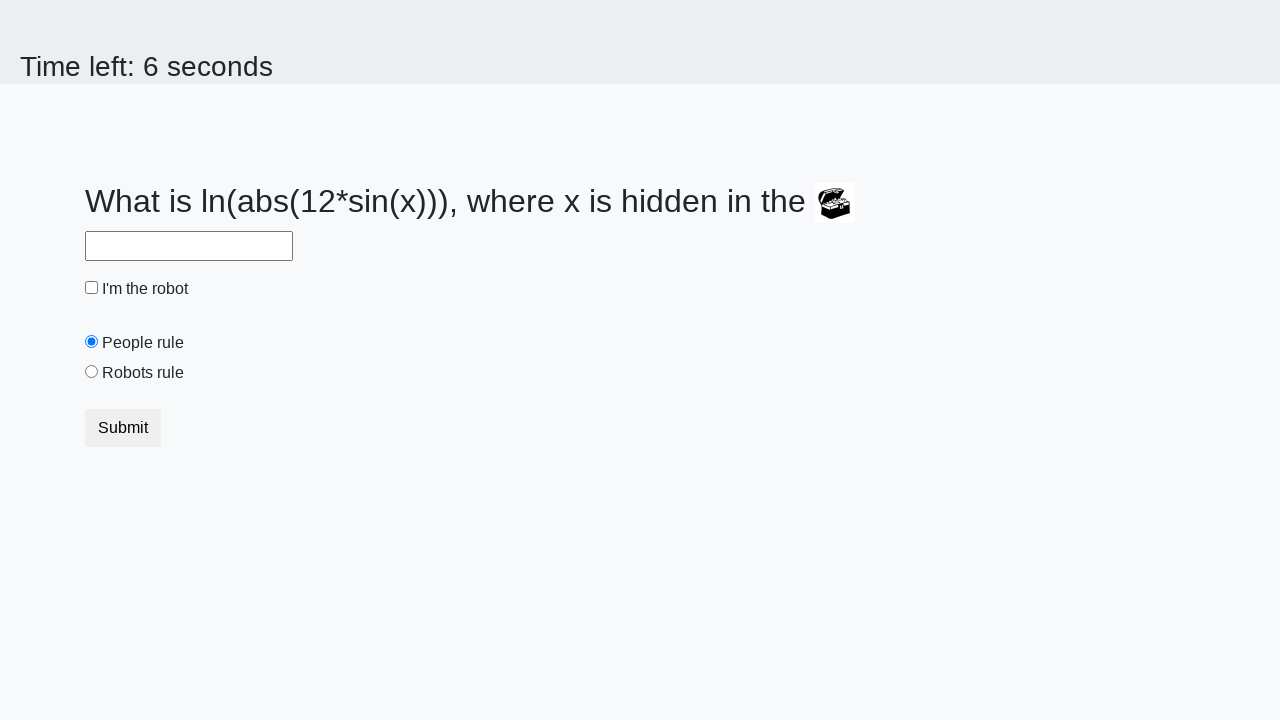

Filled answer field with calculated value: 2.0442043574261093 on #answer
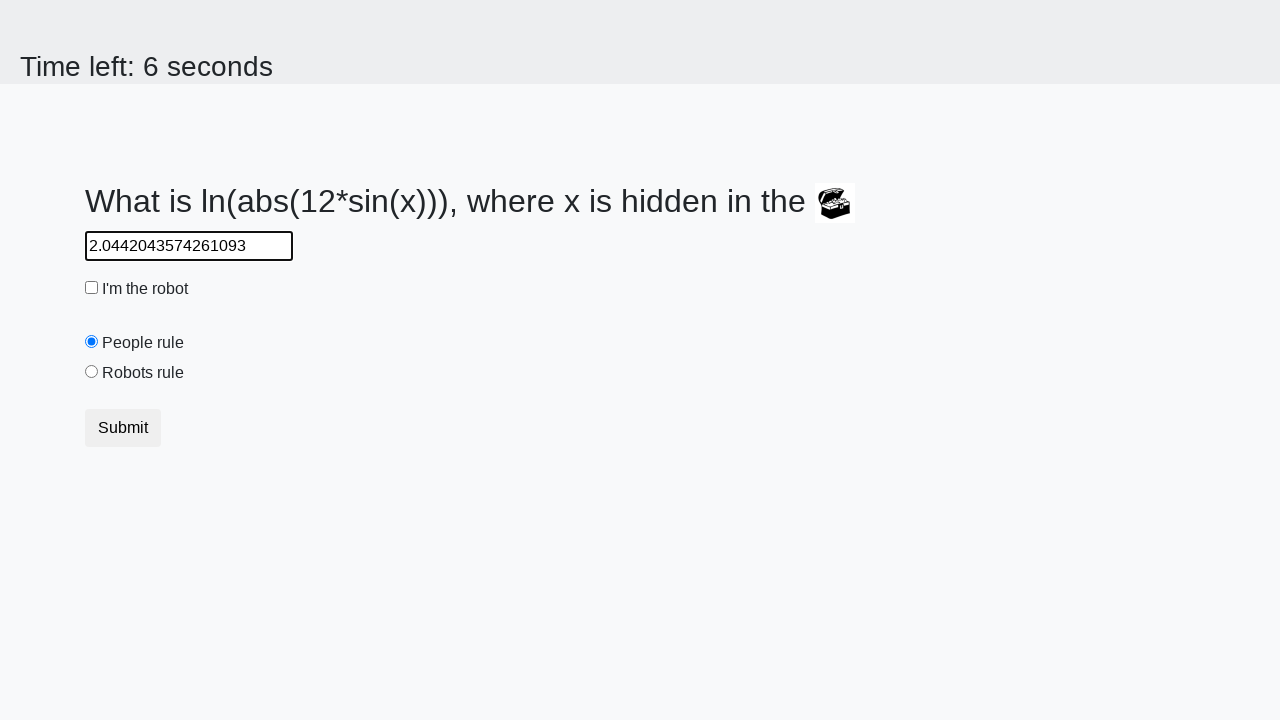

Checked robot checkbox at (92, 288) on #robotCheckbox
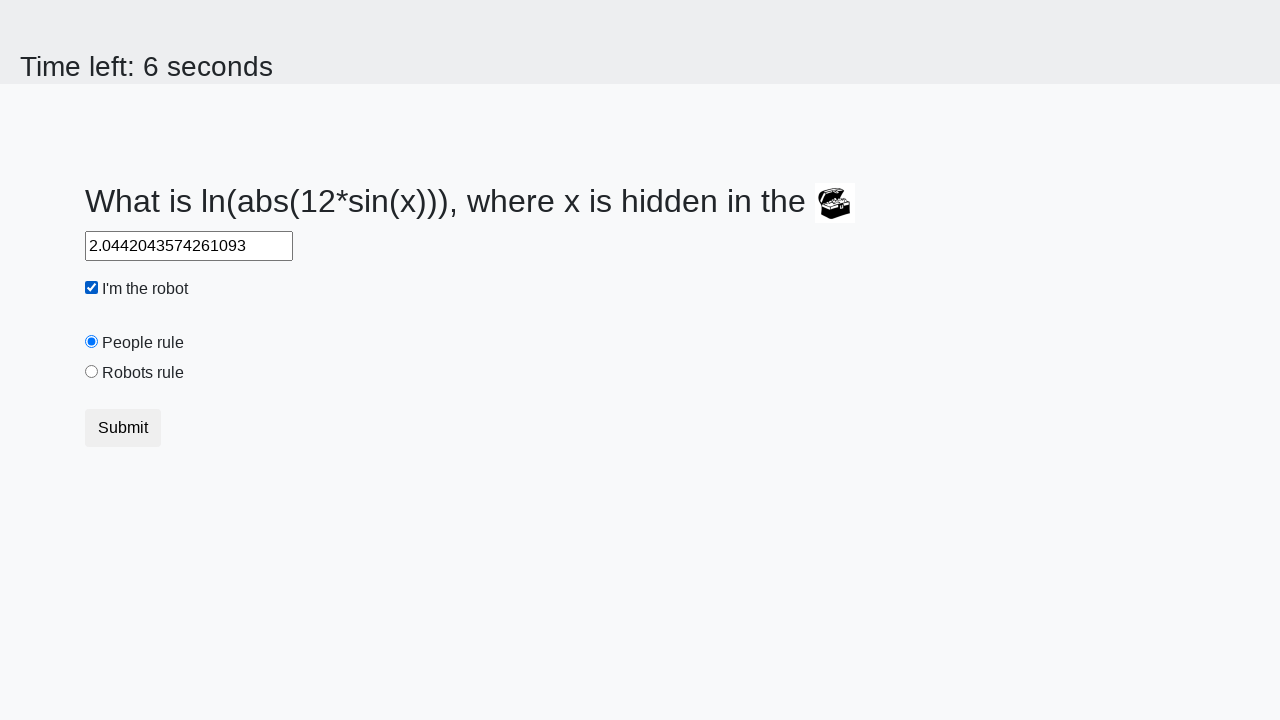

Checked robots rule checkbox at (92, 372) on #robotsRule
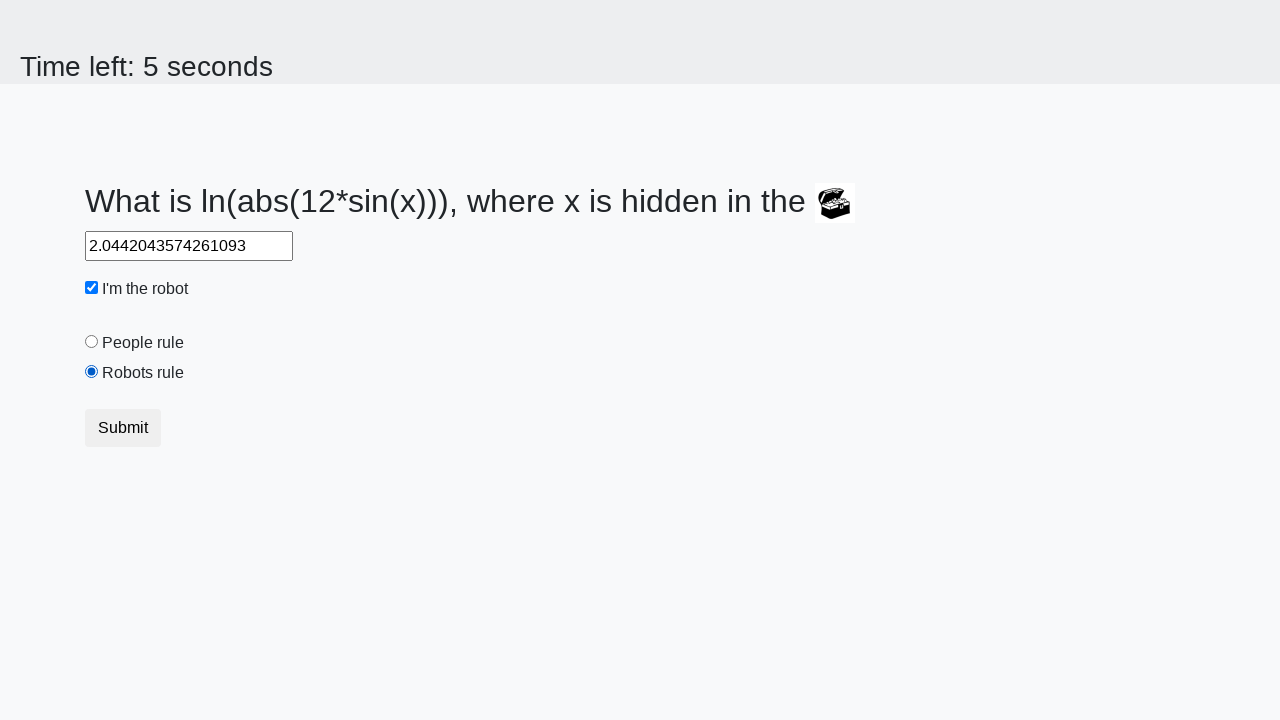

Clicked submit button to submit form at (123, 428) on .btn.btn-default
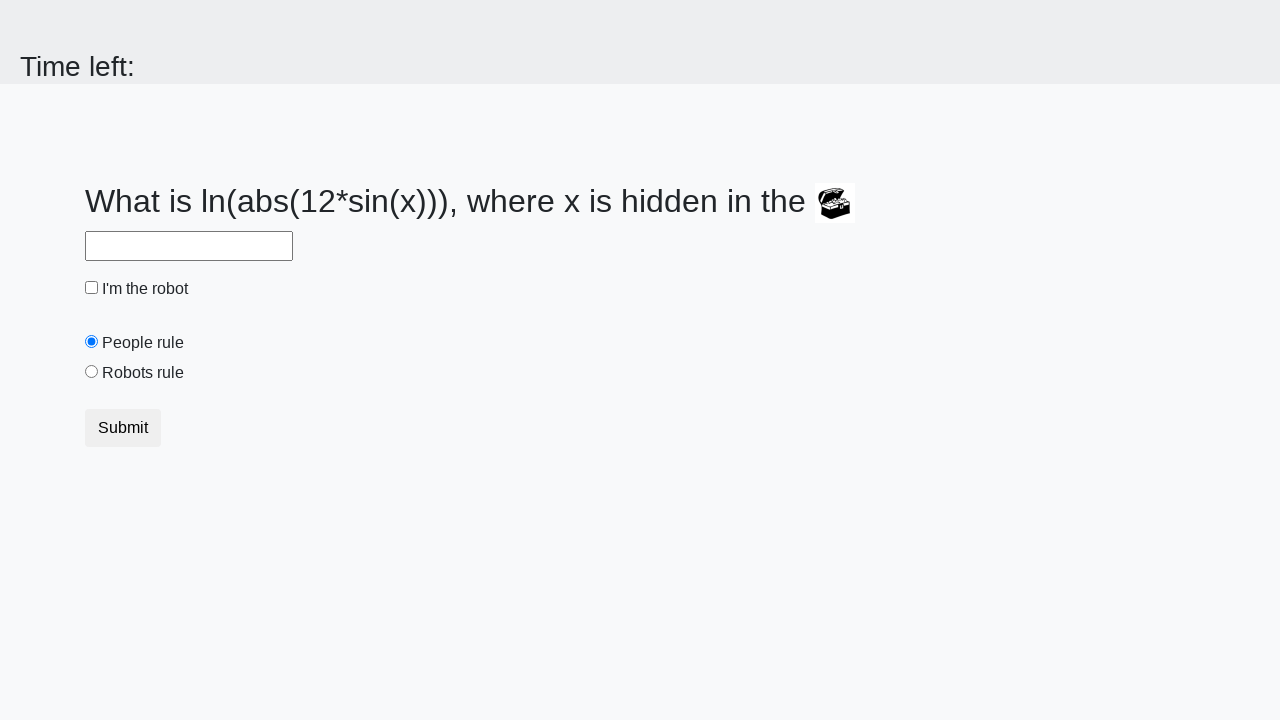

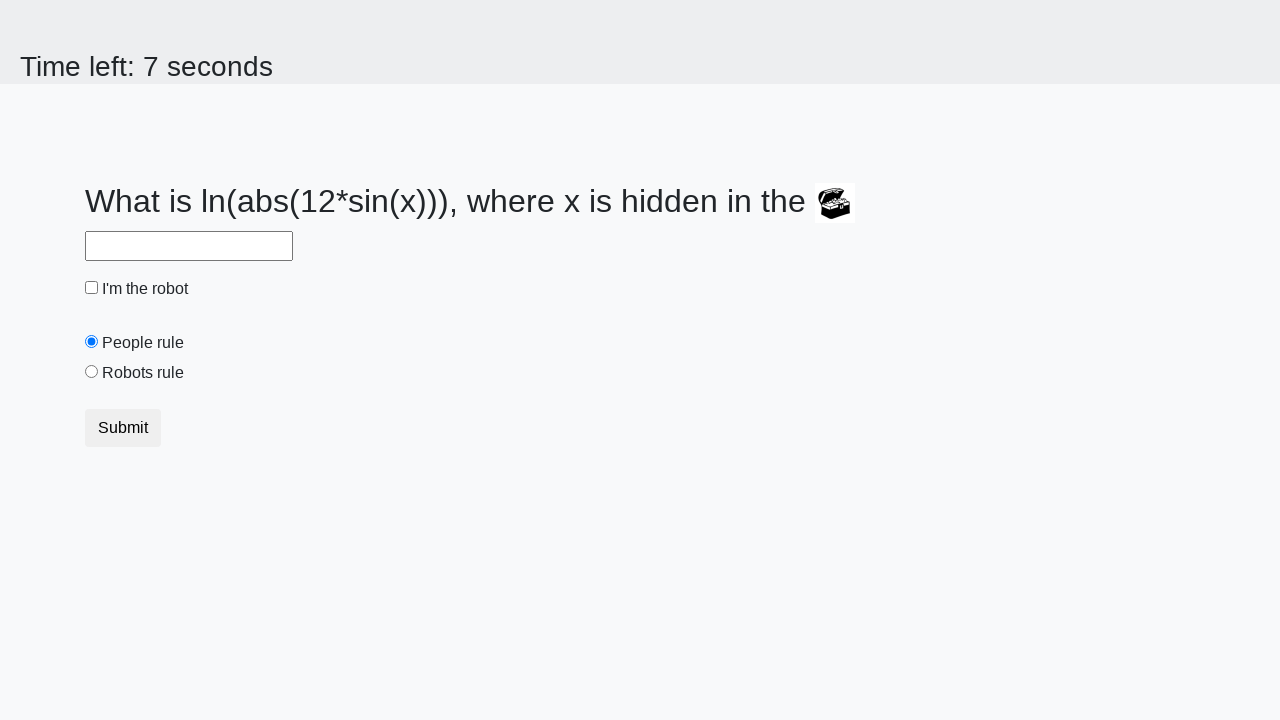